Tests dynamic checkbox controls by toggling visibility and interacting with the checkbox element

Starting URL: https://v1.training-support.net/selenium/dynamic-controls

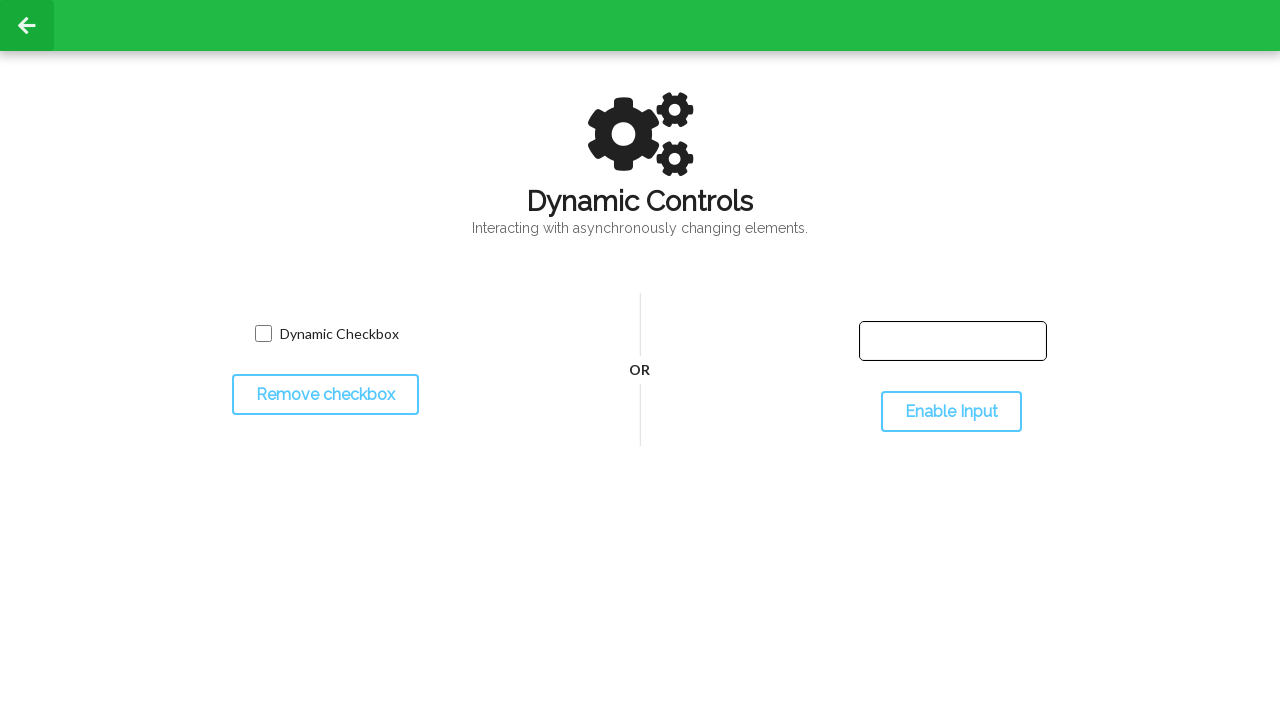

Clicked toggle button to hide checkbox at (325, 395) on #toggleCheckbox
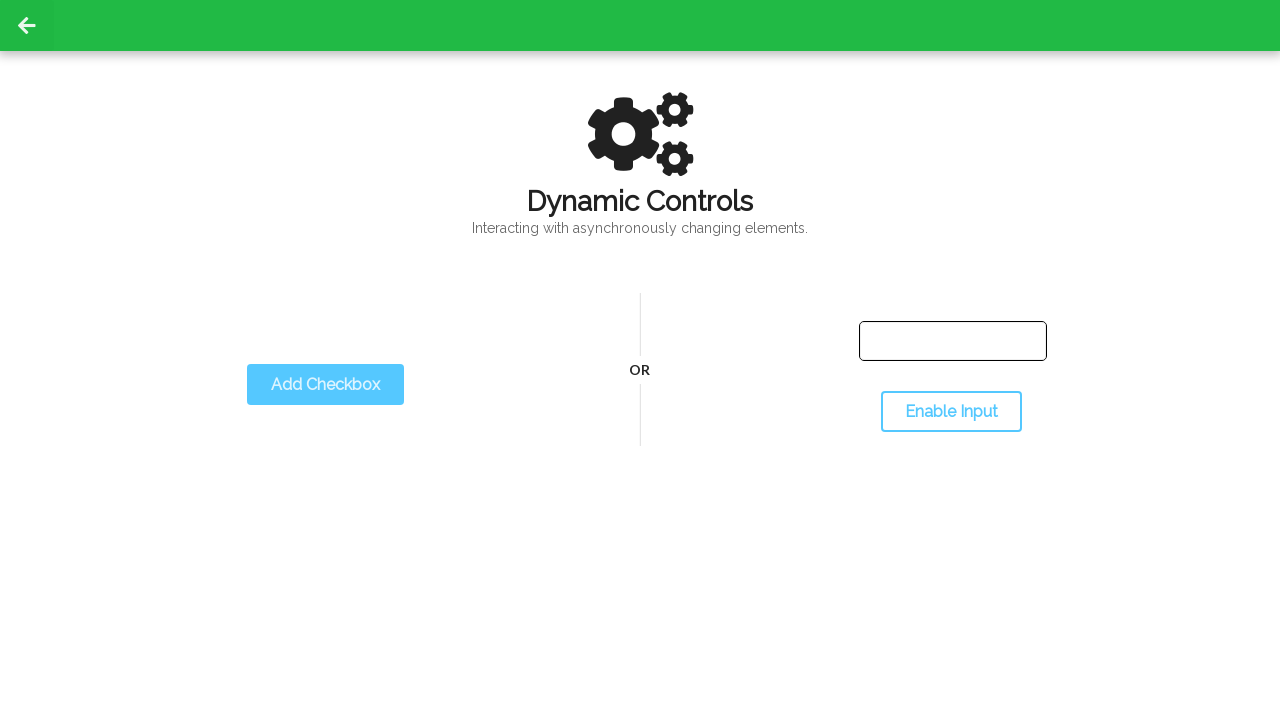

Waited for checkbox to become invisible
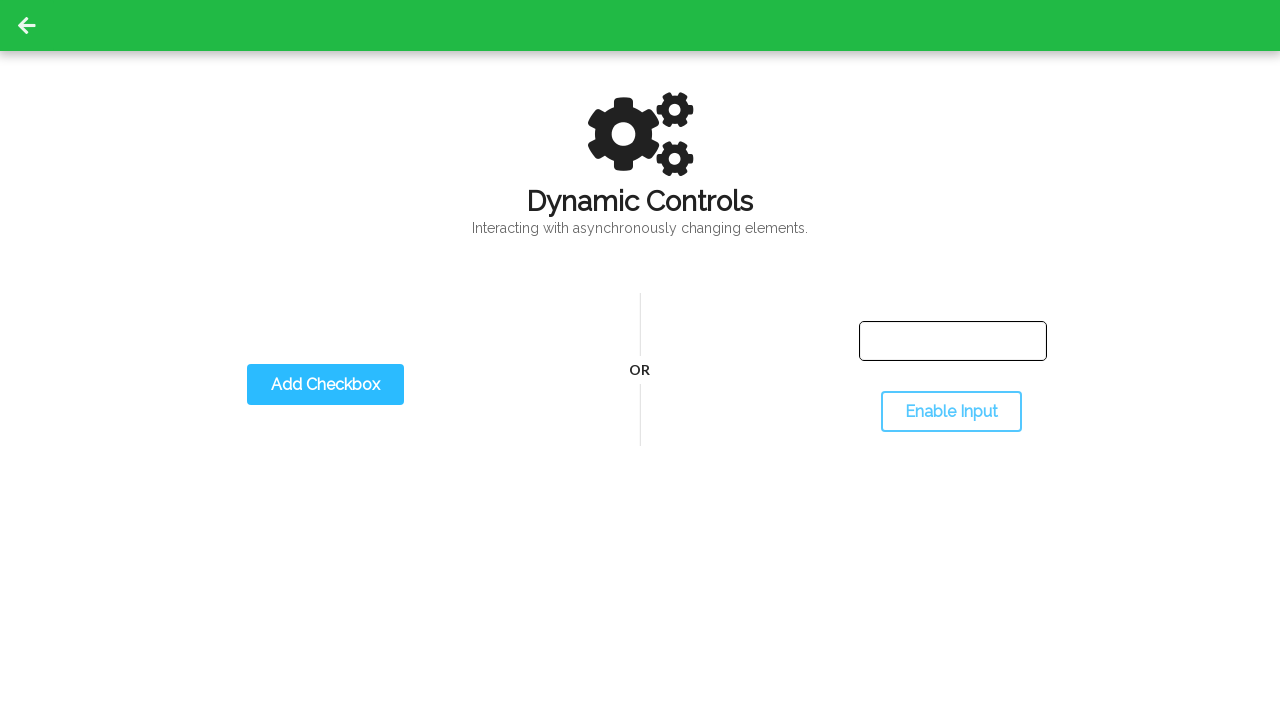

Clicked toggle button to show checkbox at (325, 385) on #toggleCheckbox
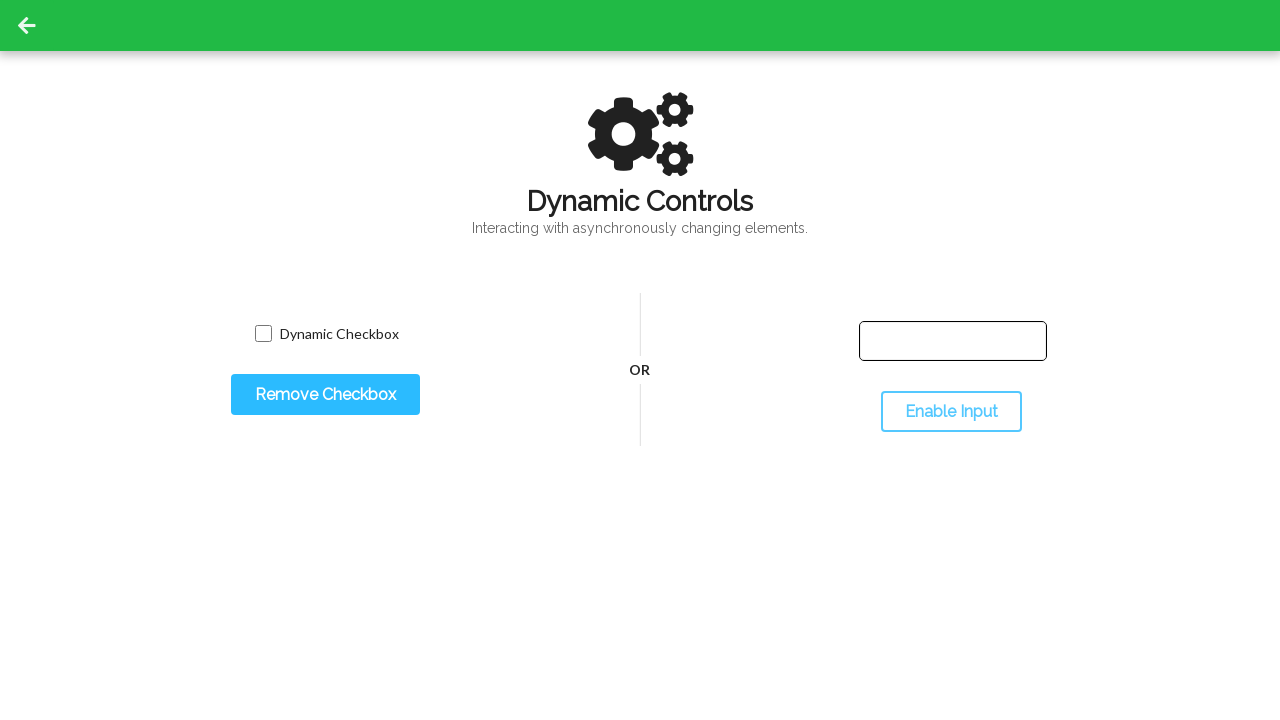

Waited for checkbox to become visible
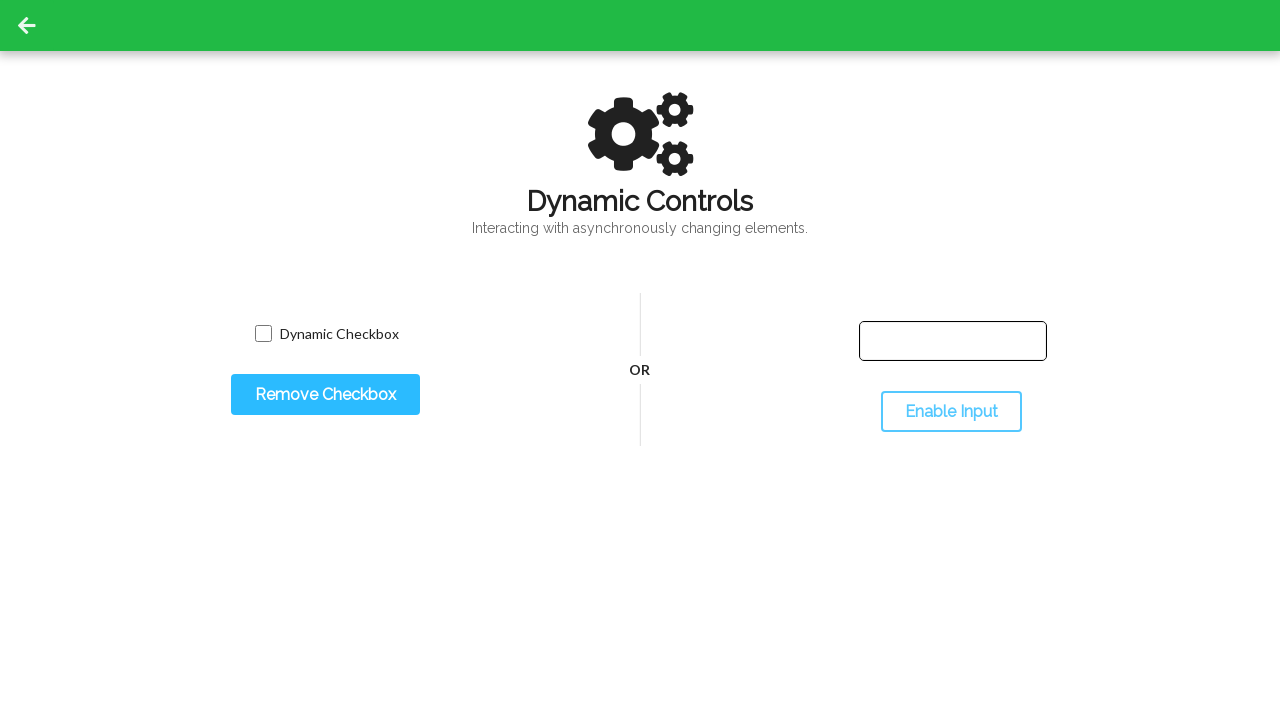

Clicked the checkbox element at (263, 334) on xpath=//input[@type='checkbox']
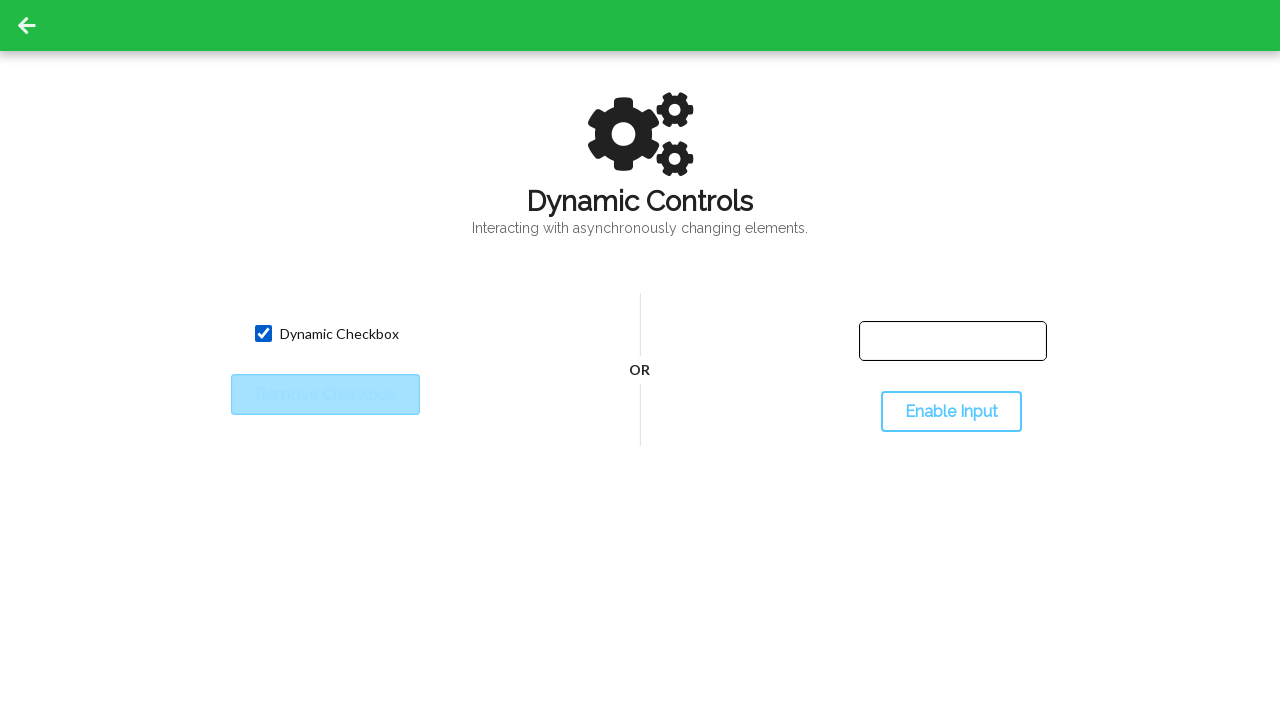

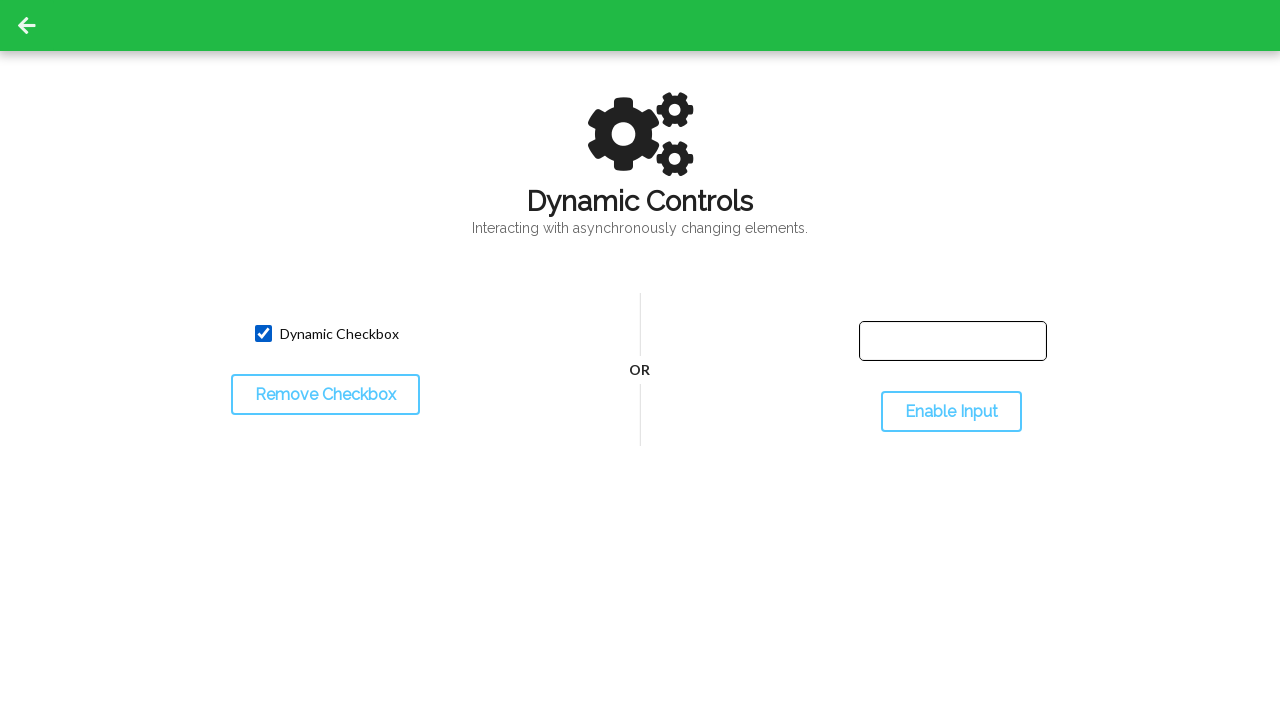